Tests editing functionality of a web table by clicking edit button on the first row, updating all fields in the edit form, and submitting the changes

Starting URL: https://demoqa.com/webtables

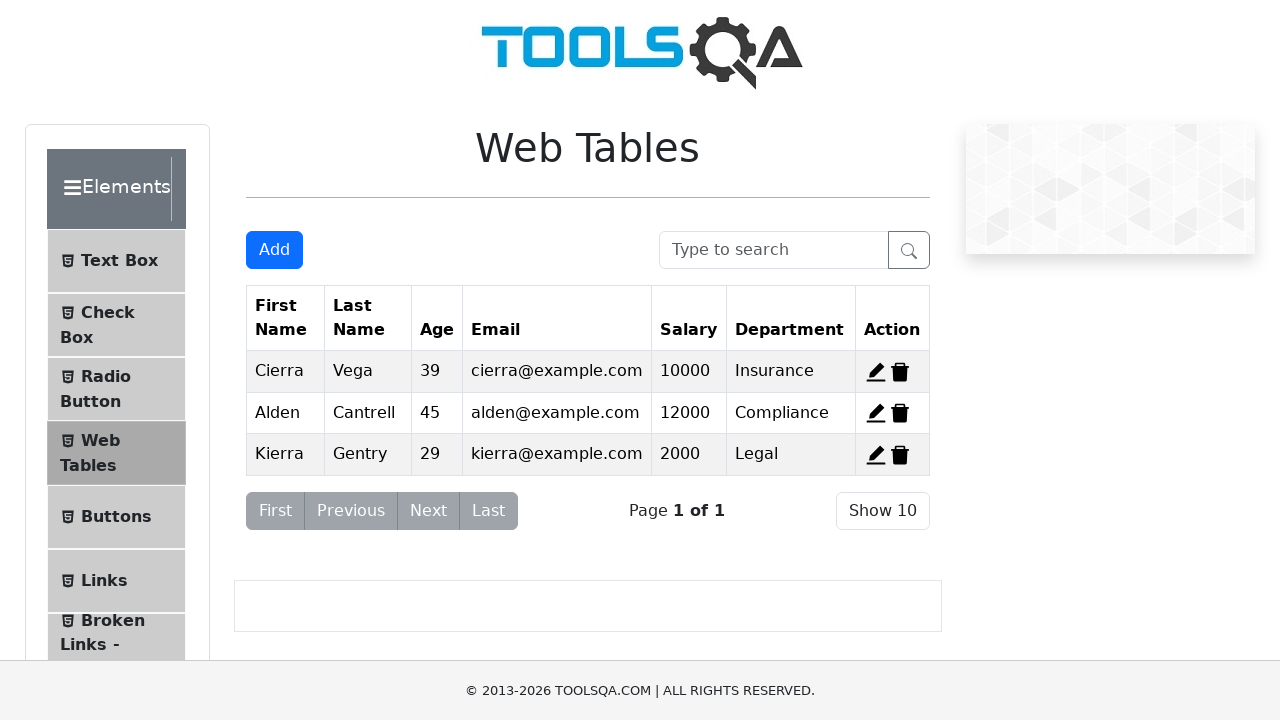

Clicked edit button for the first row at (876, 372) on #edit-record-1
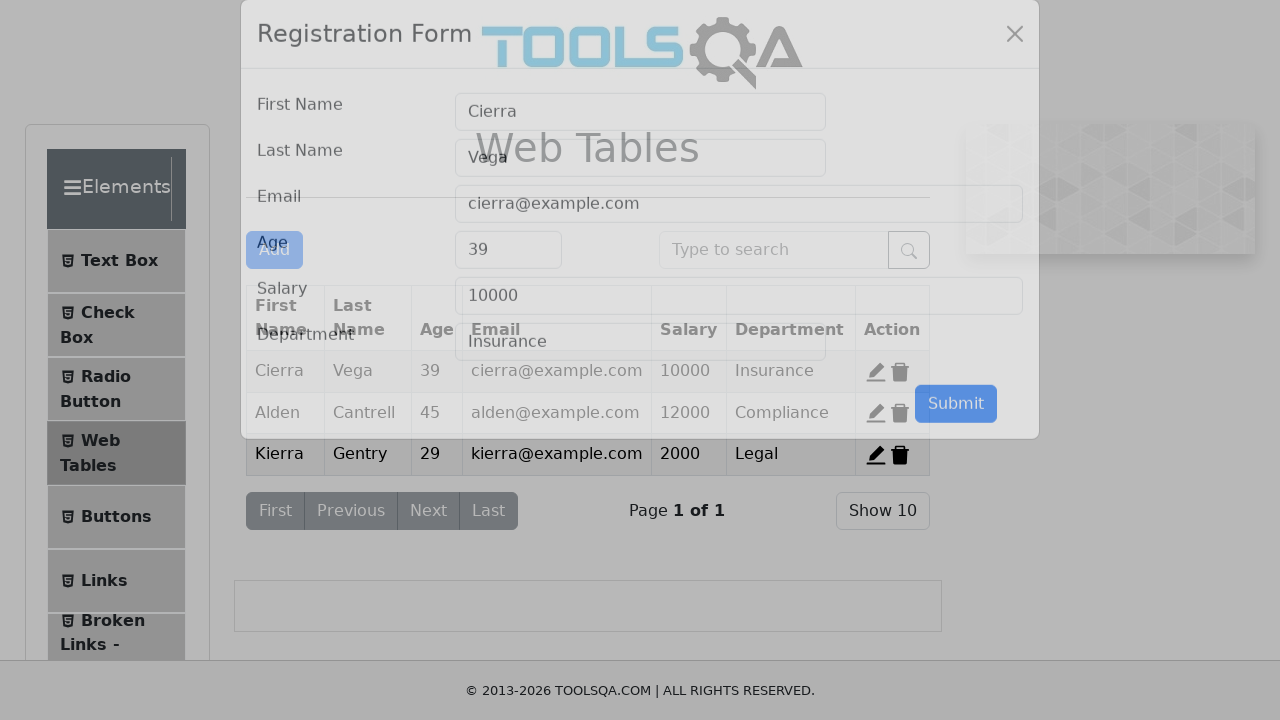

Cleared first name field on #firstName
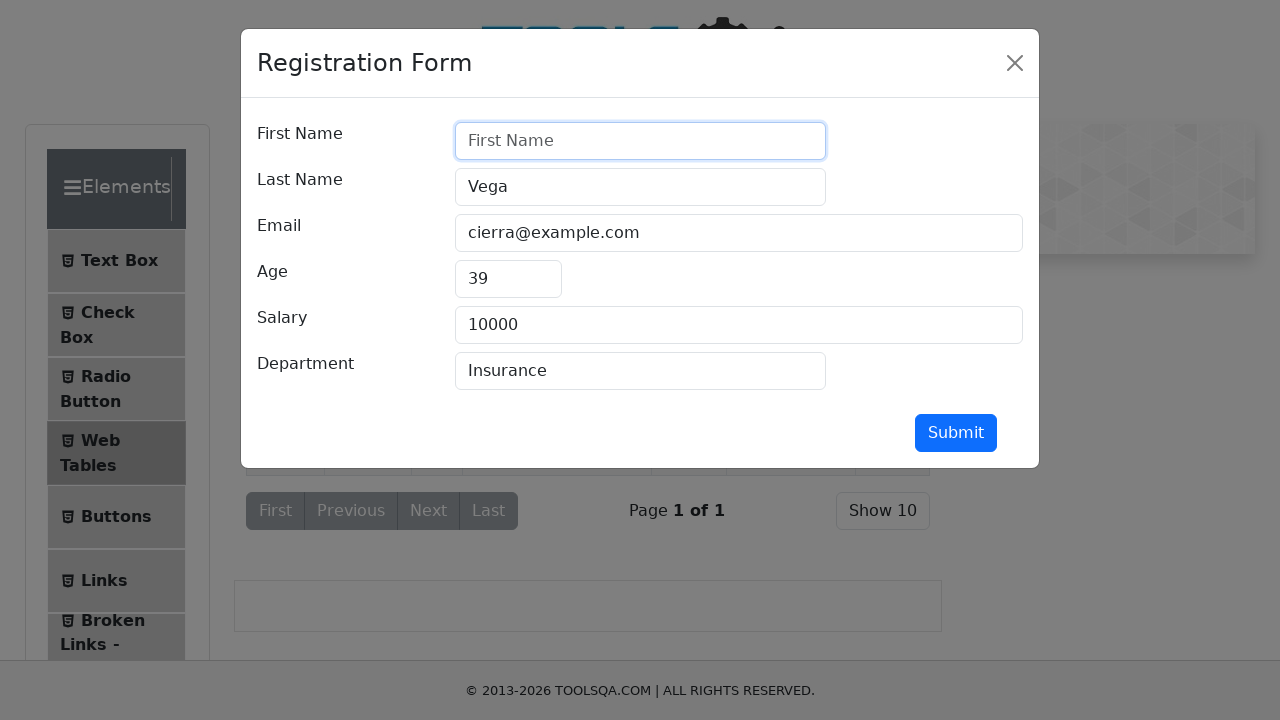

Filled first name field with 'Marko' on #firstName
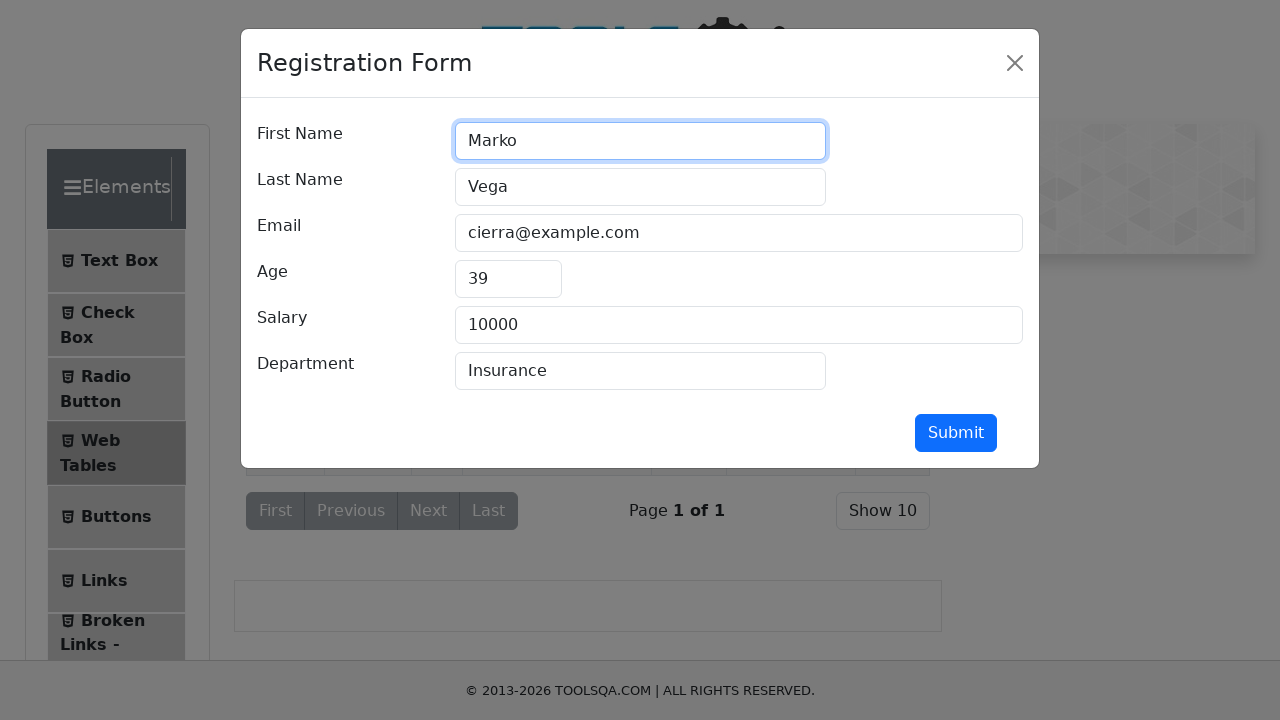

Cleared last name field on #lastName
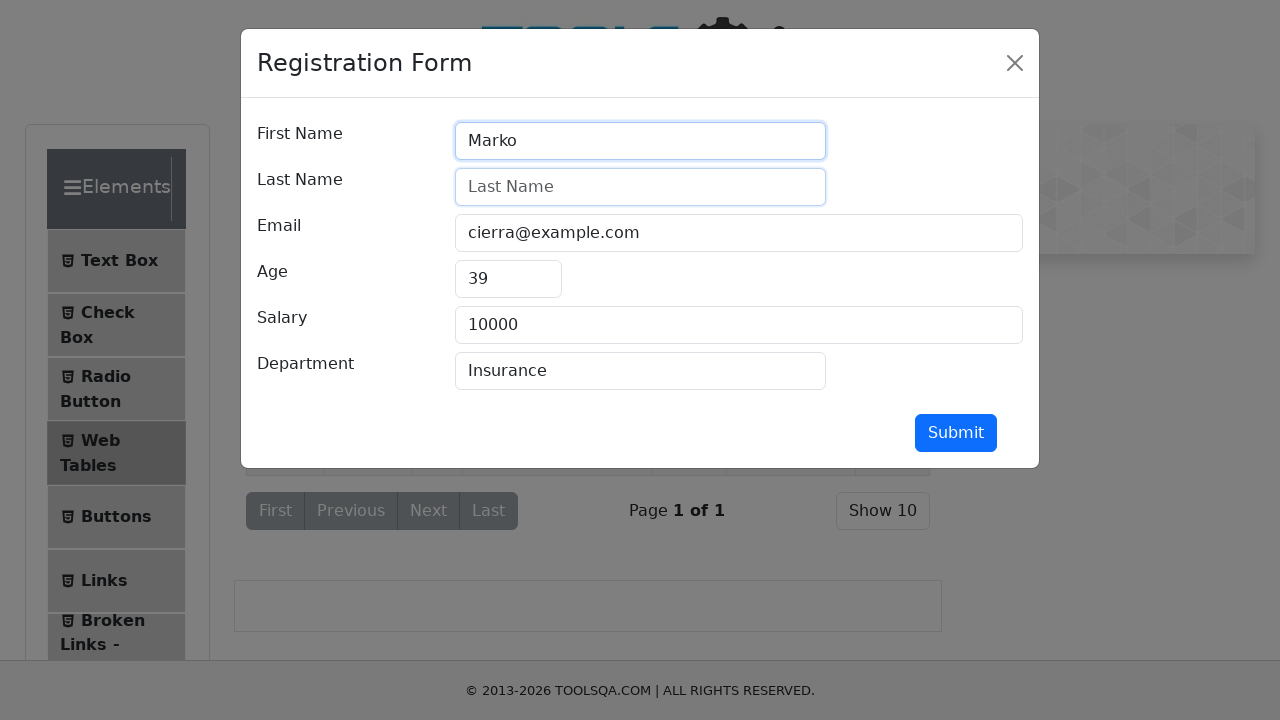

Filled last name field with 'Markovic' on #lastName
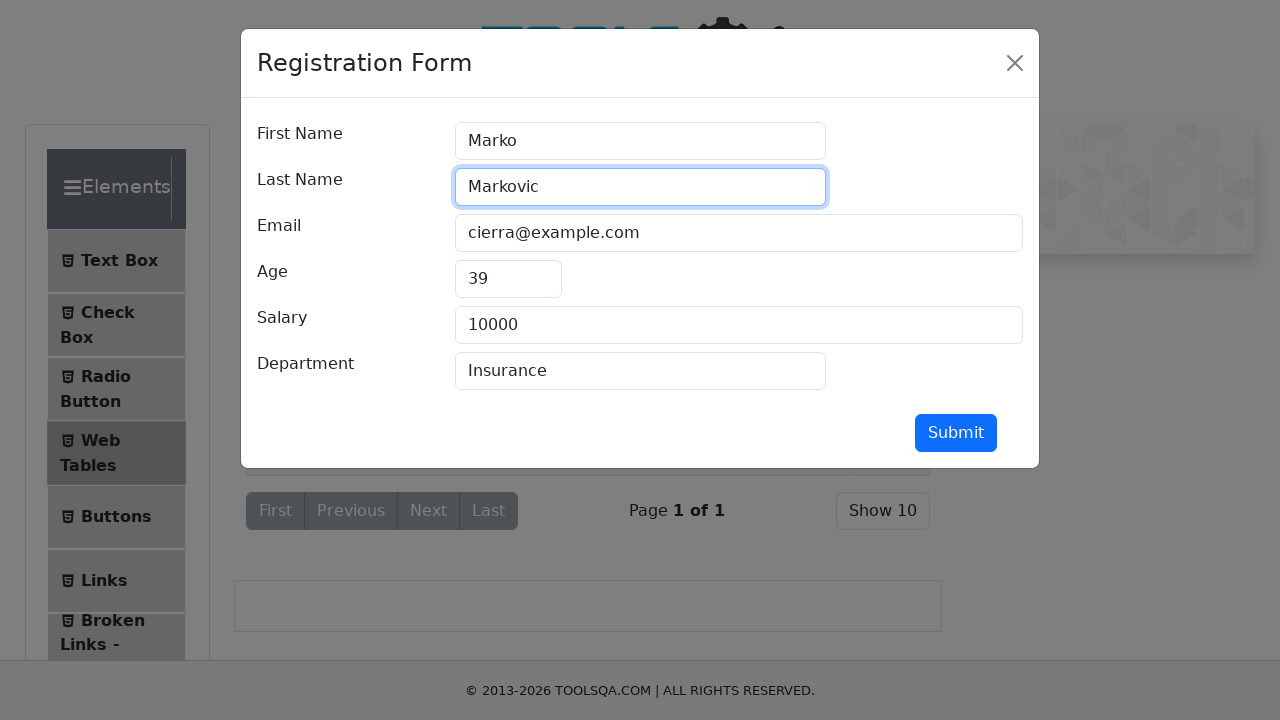

Cleared email field on #userEmail
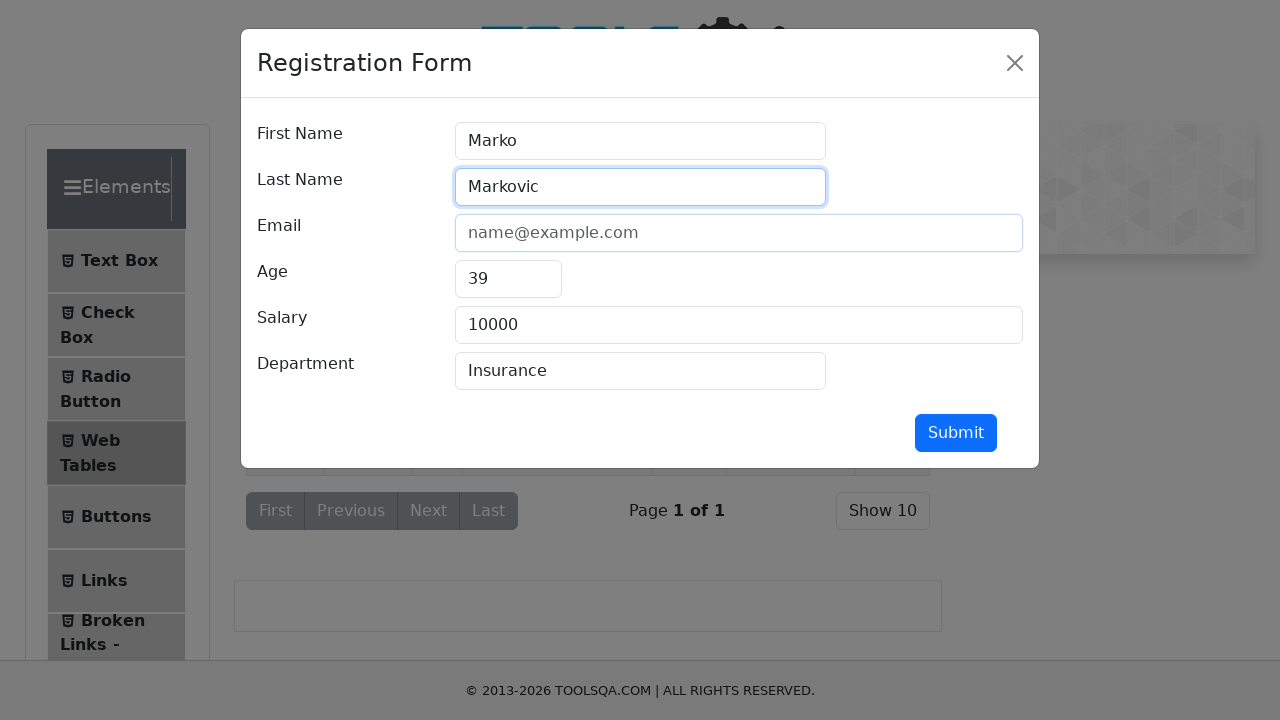

Filled email field with 'marko@gmail.com' on #userEmail
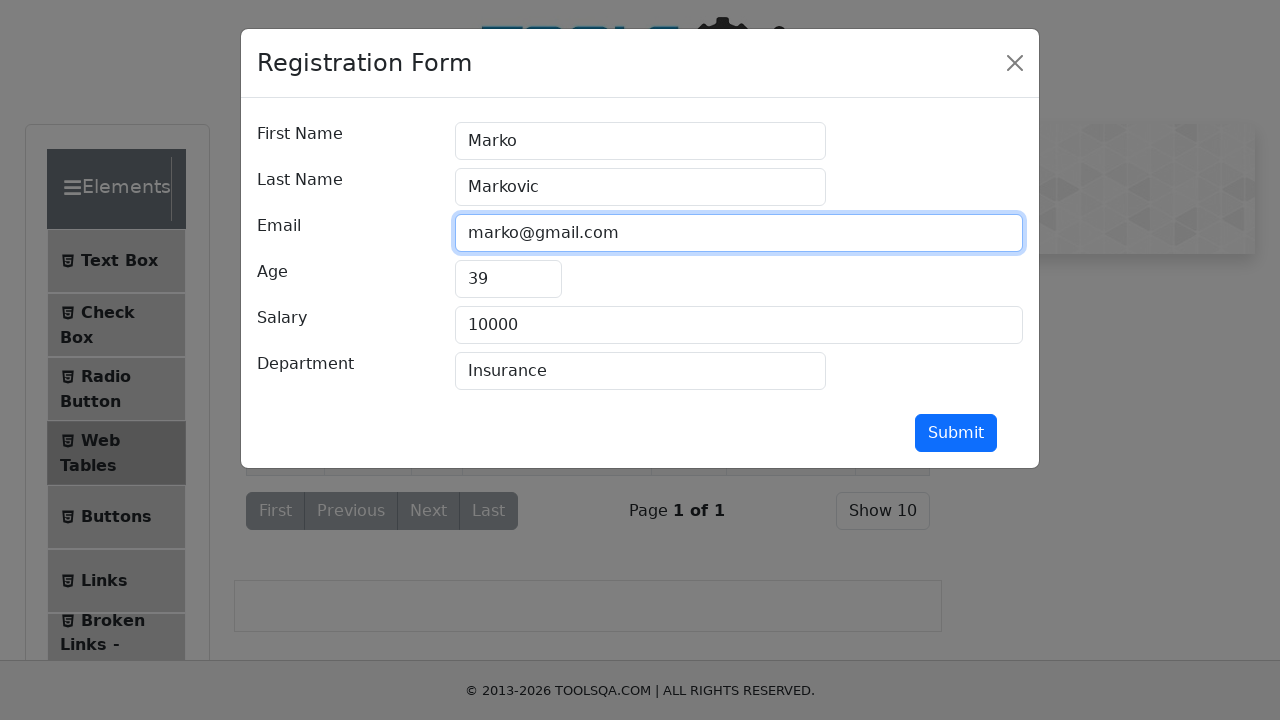

Cleared age field on #age
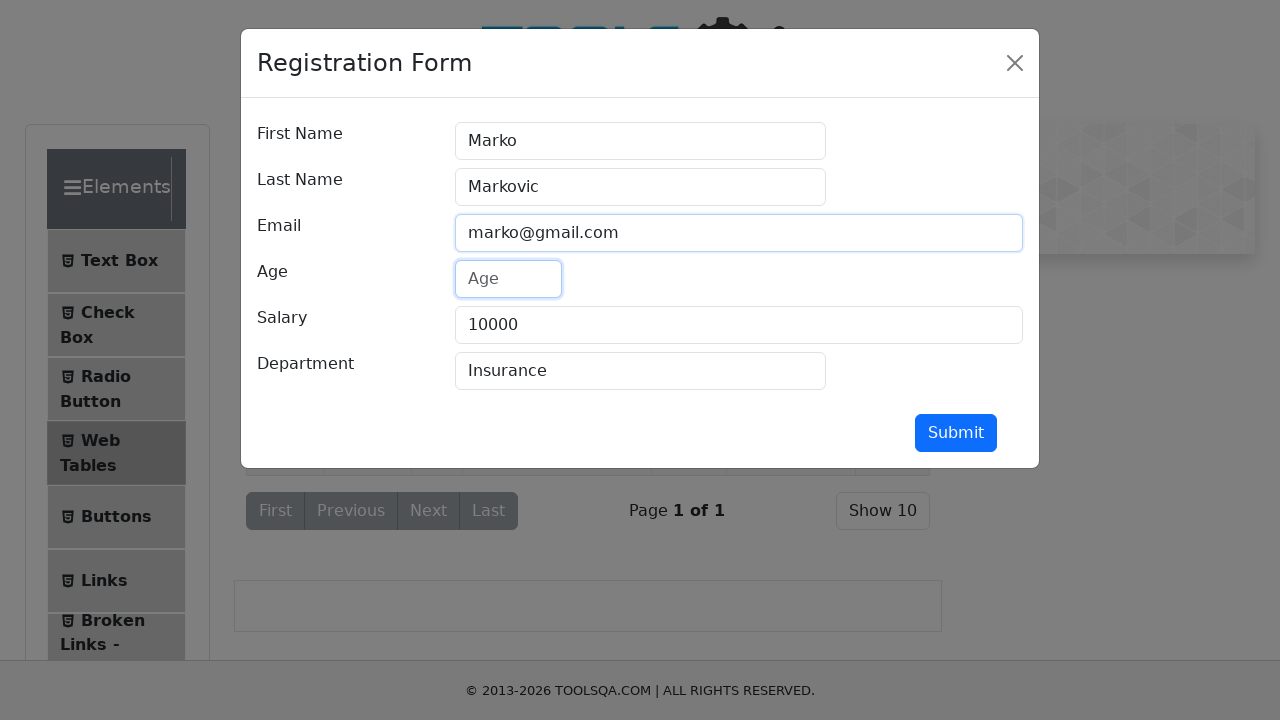

Filled age field with '25' on #age
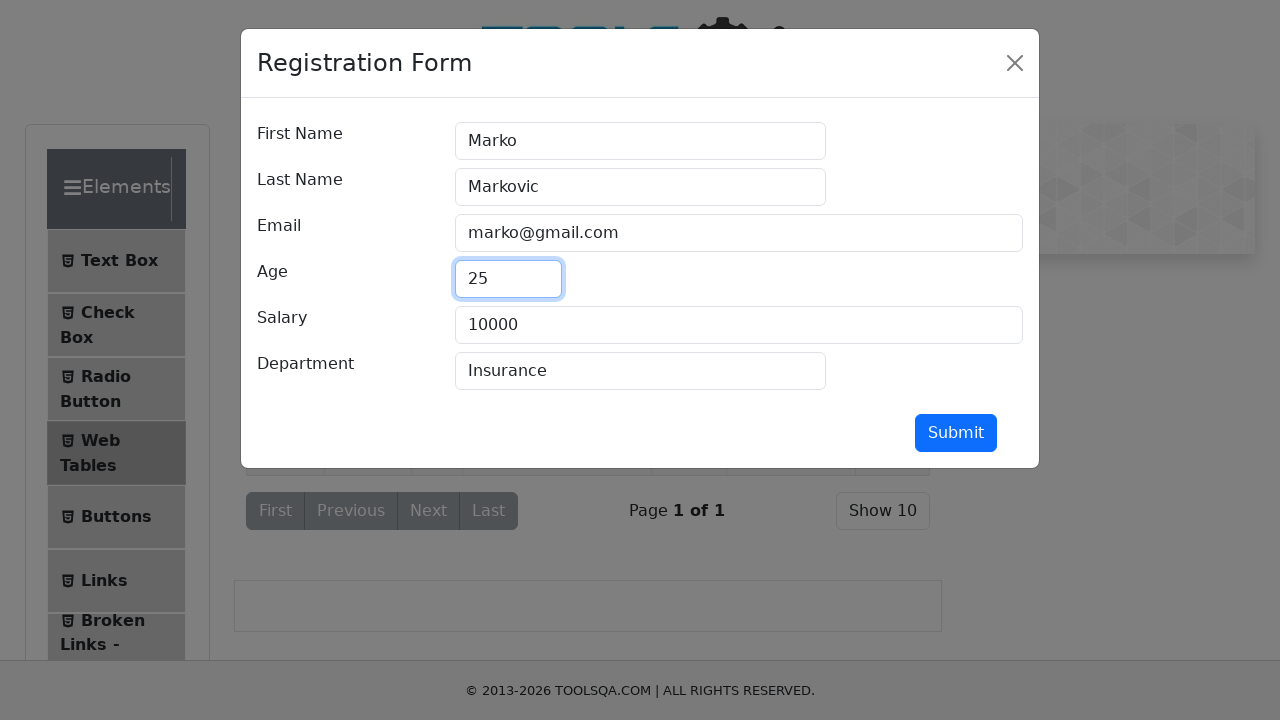

Cleared salary field on #salary
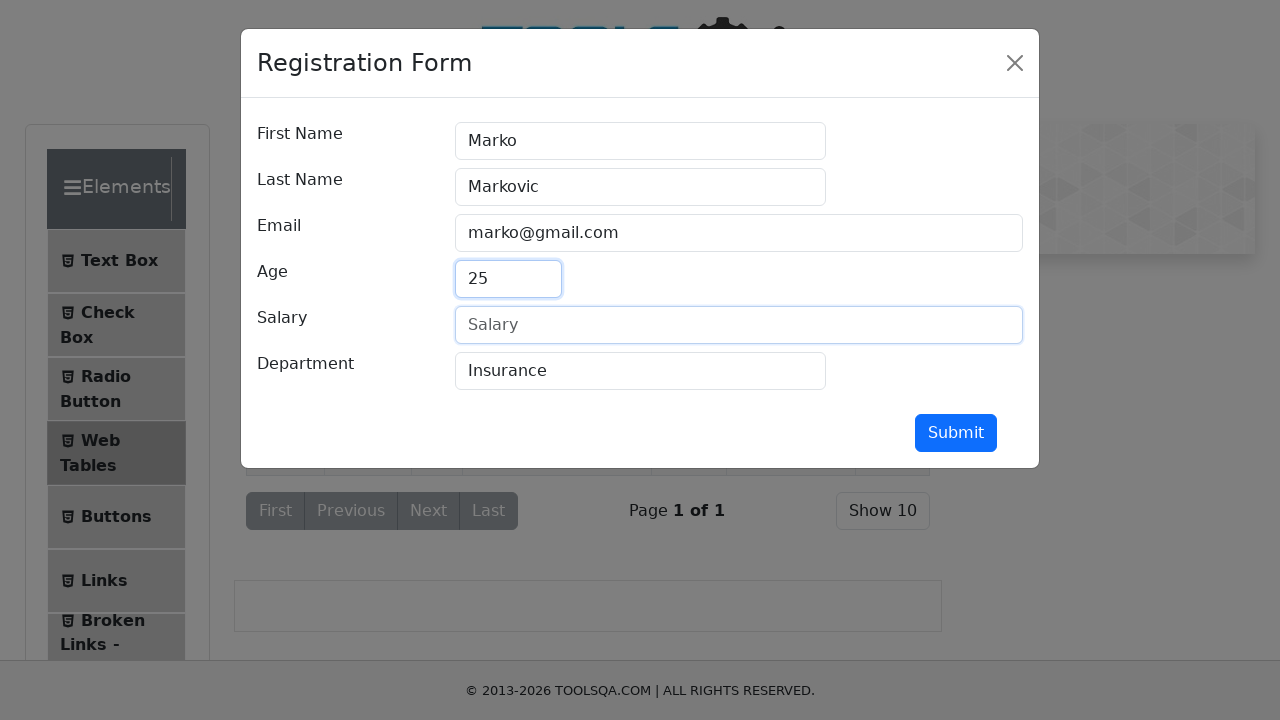

Filled salary field with '100000' on #salary
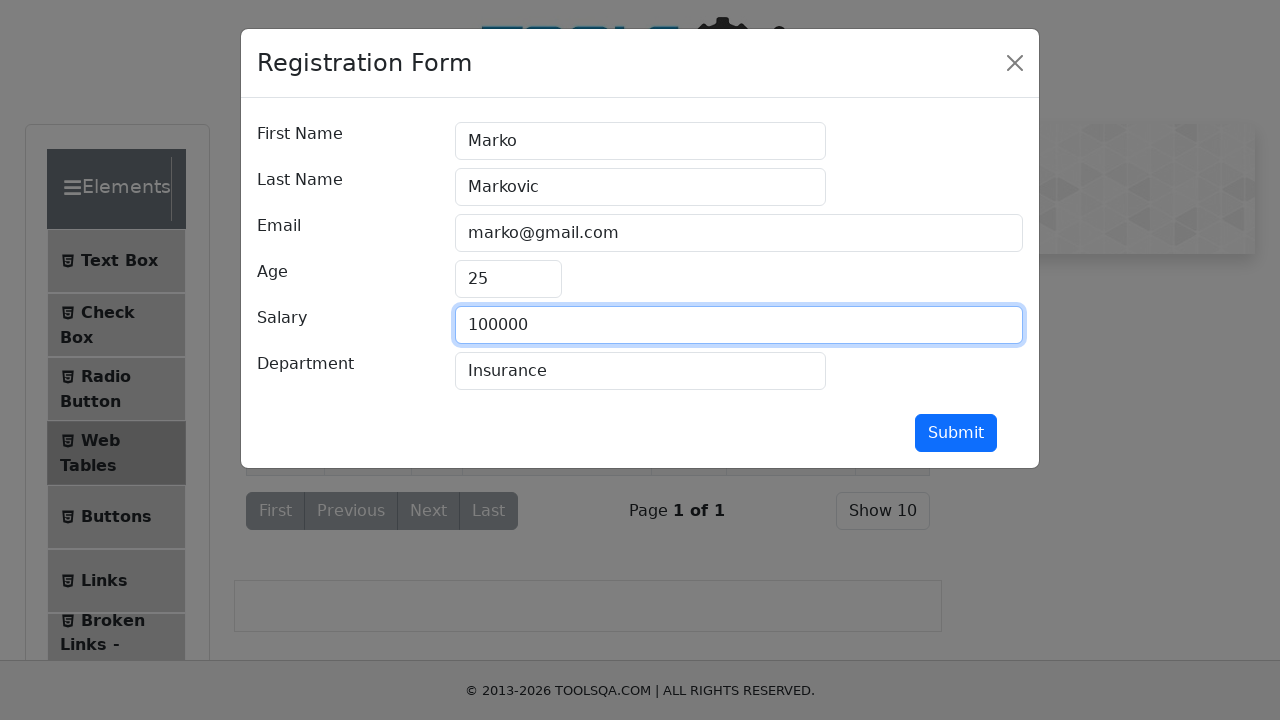

Cleared department field on #department
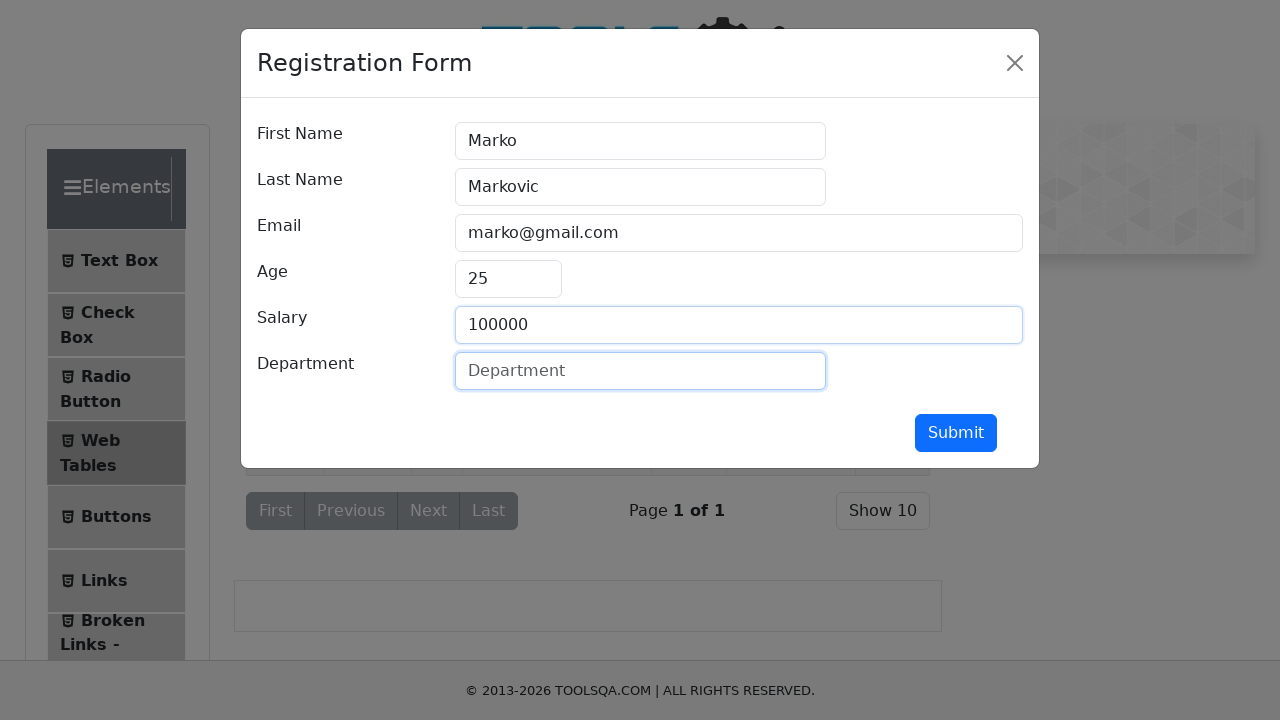

Filled department field with 'Insurance' on #department
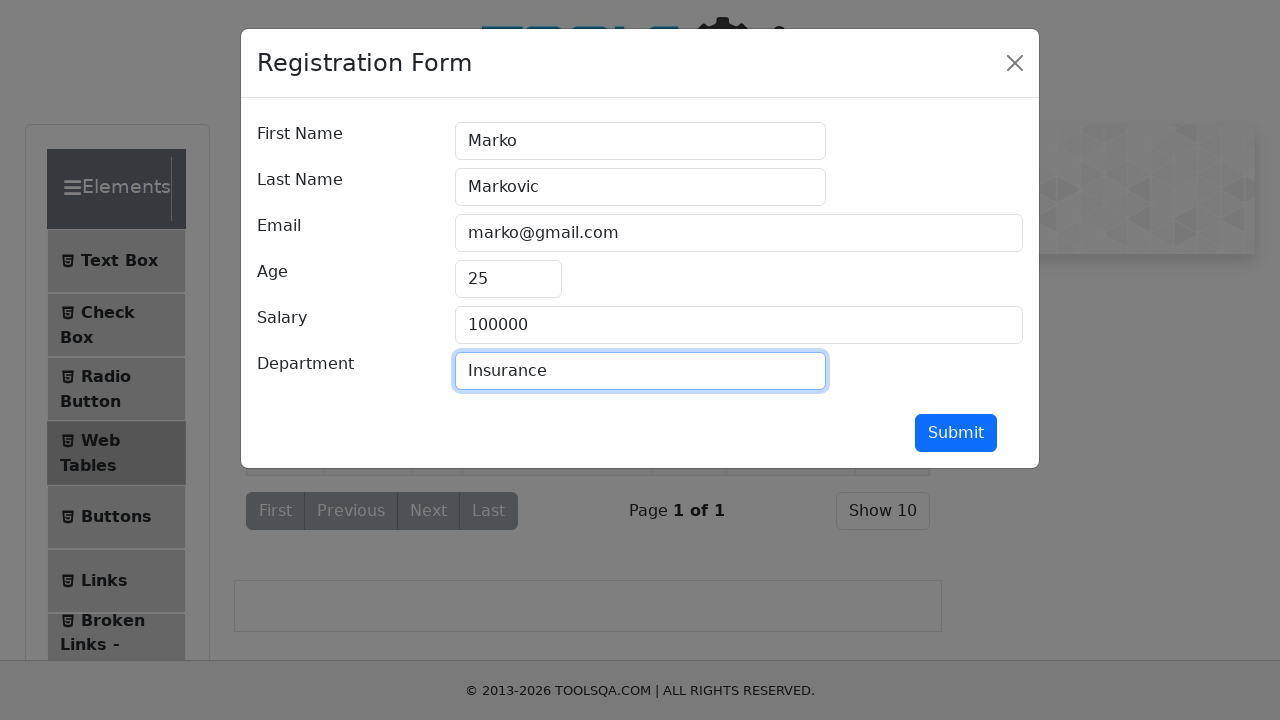

Clicked submit button to save edited record at (956, 433) on #submit
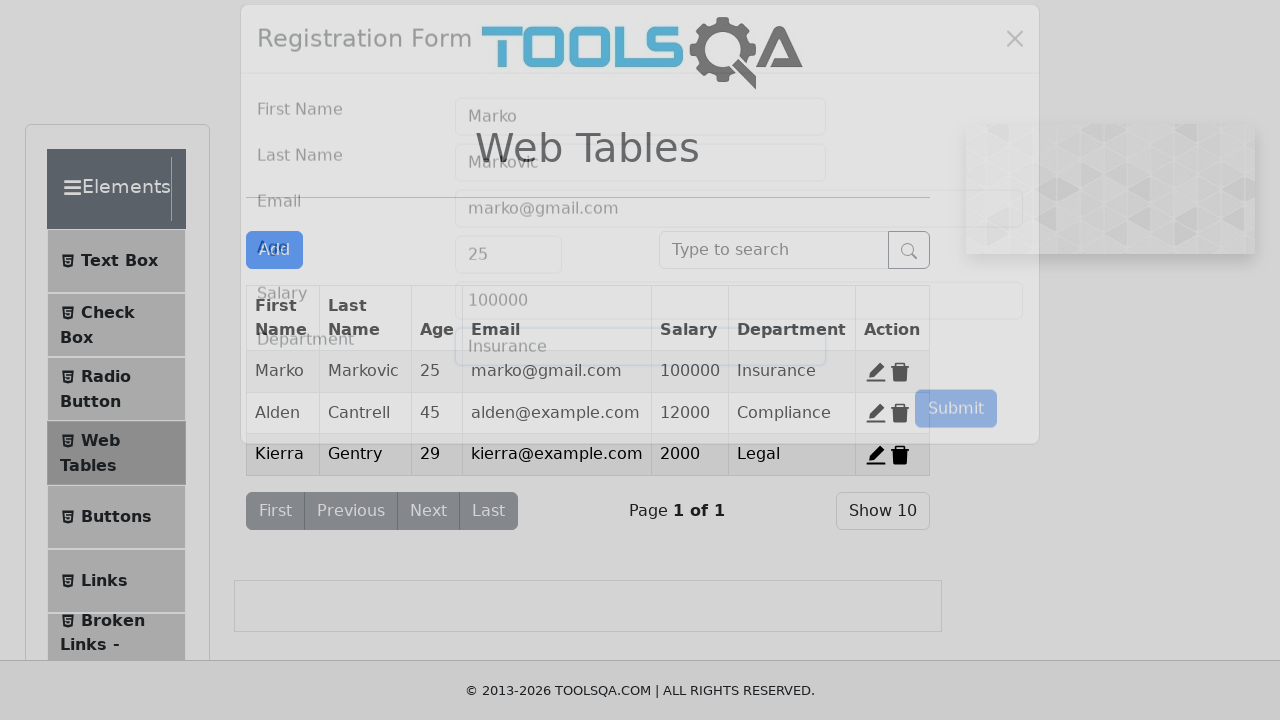

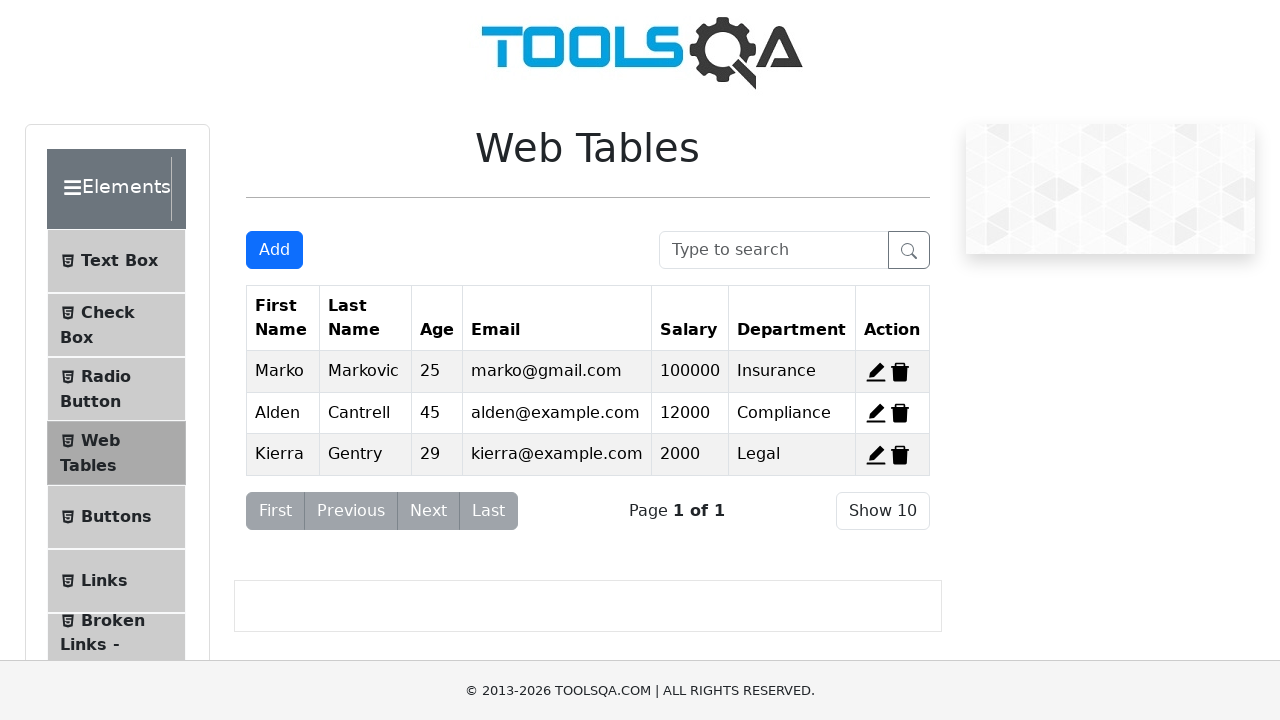